Tests python.org search feature by searching for "pycon" and verifying that search results are displayed.

Starting URL: https://www.python.org

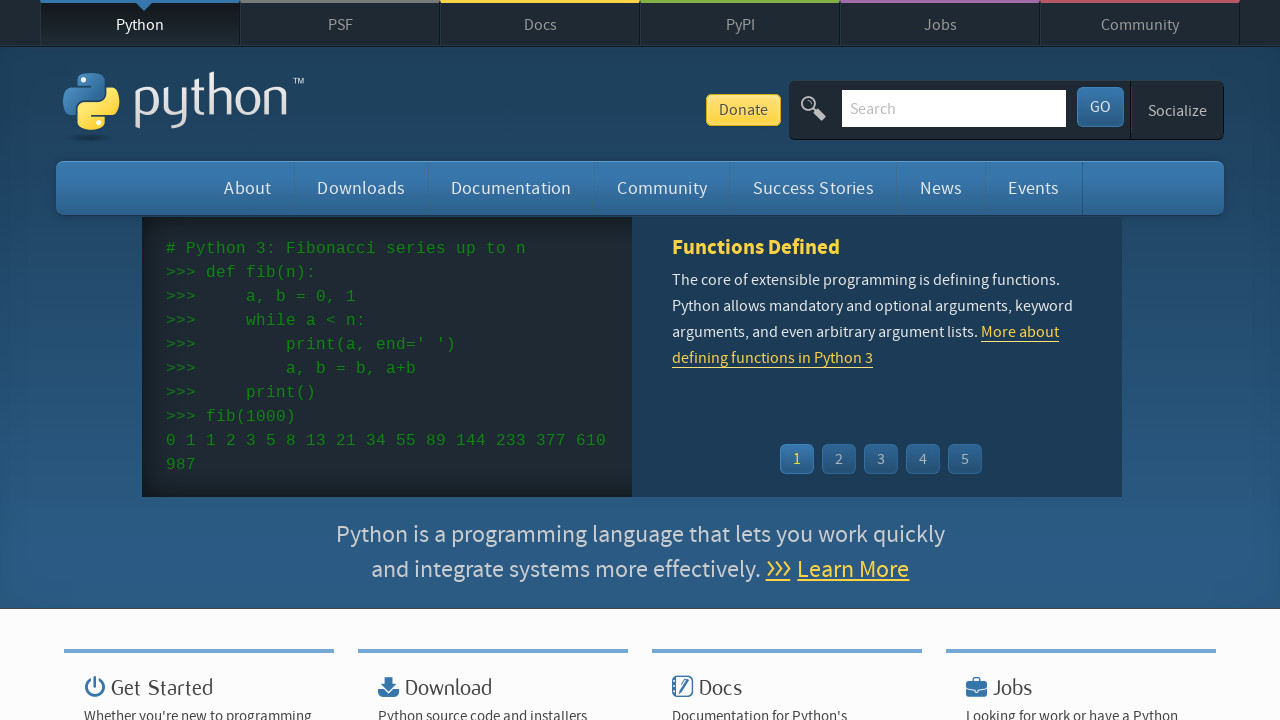

Verified page title contains 'Python'
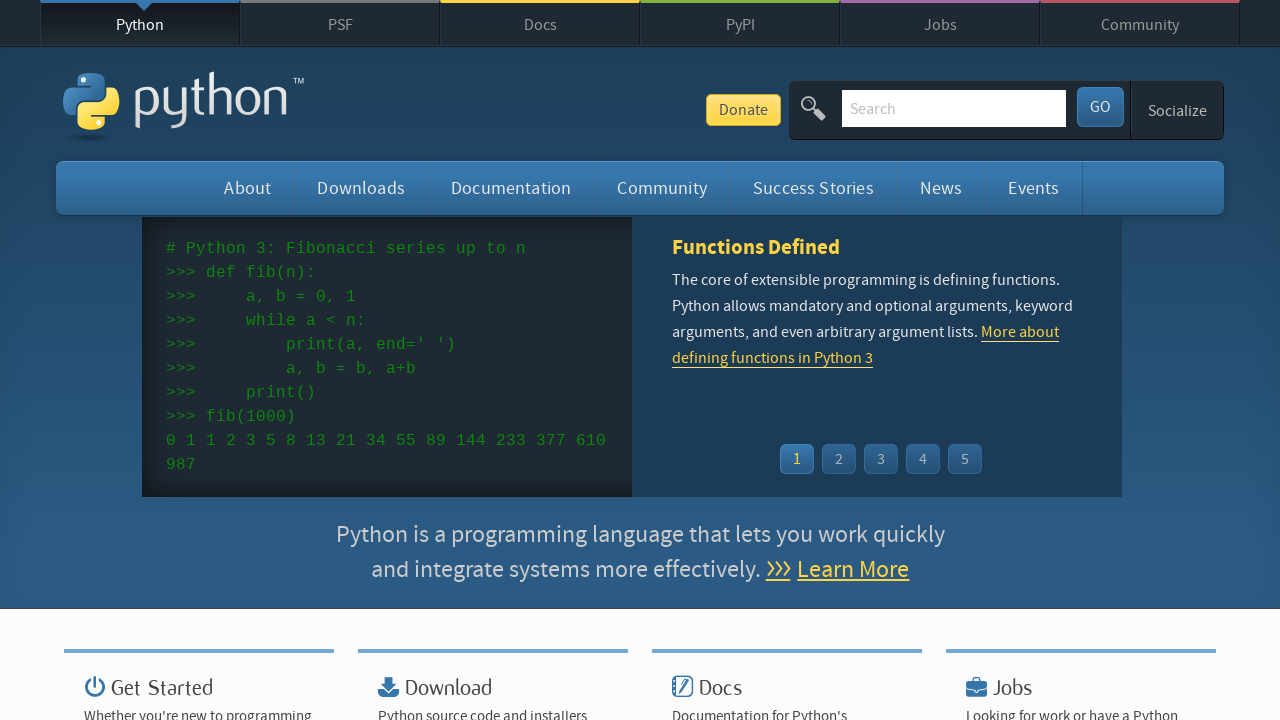

Filled search field with 'pycon' on input[name='q']
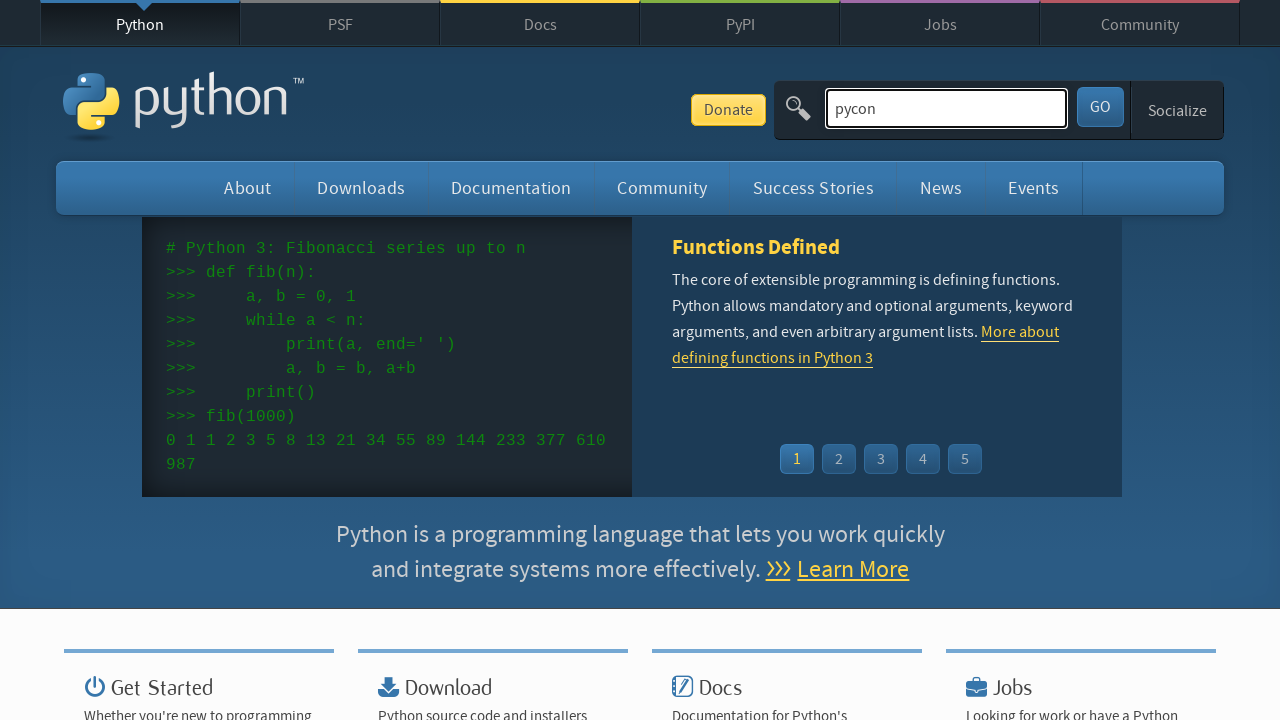

Clicked search submit button at (1100, 107) on button[type='submit']
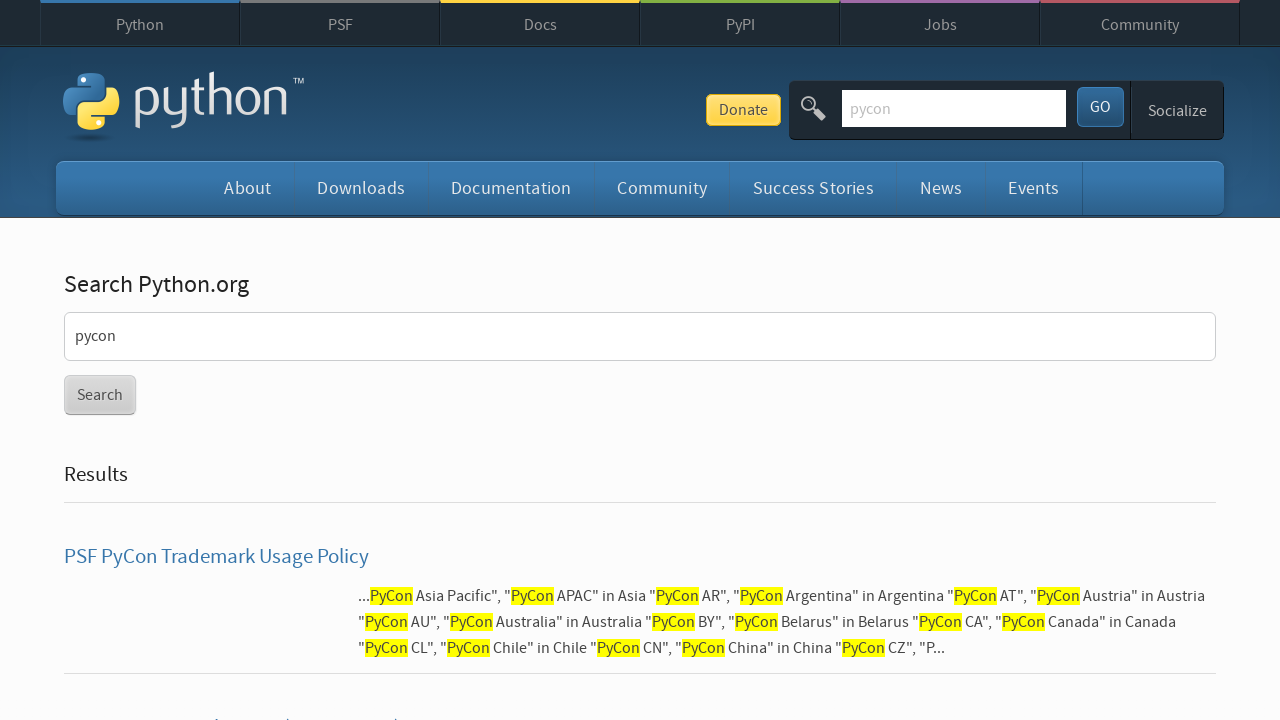

Search results loaded and displayed
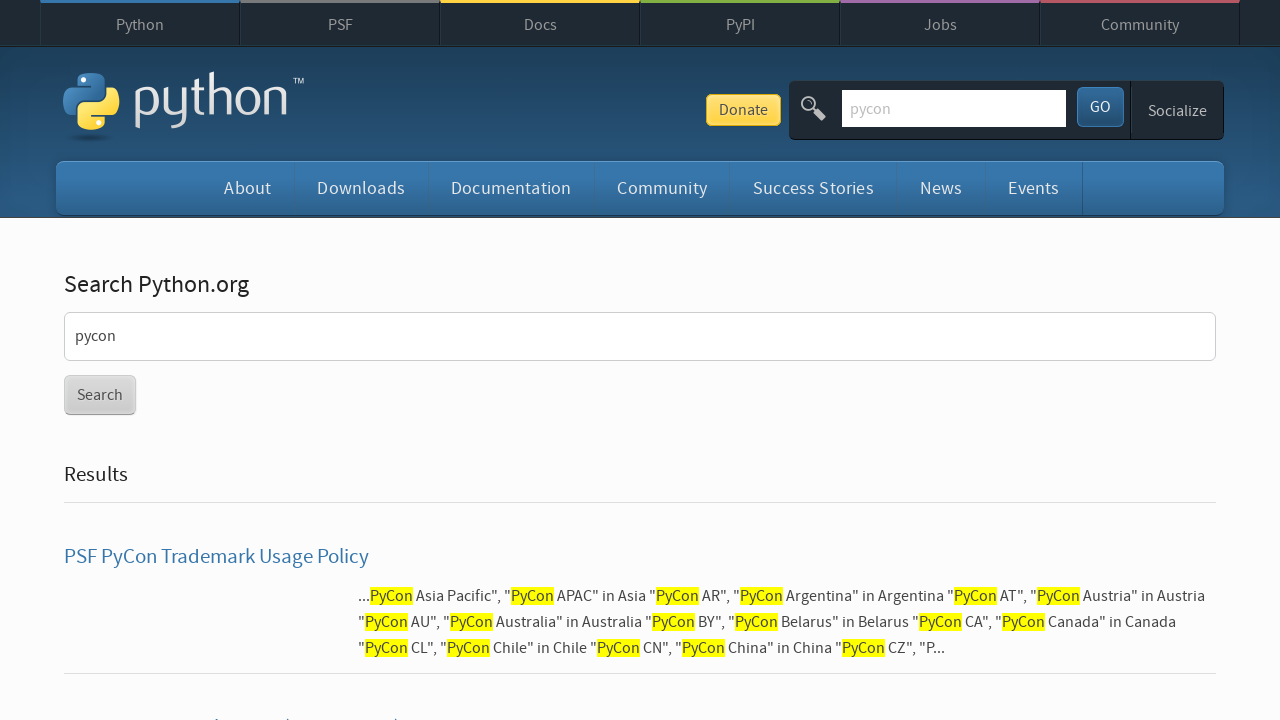

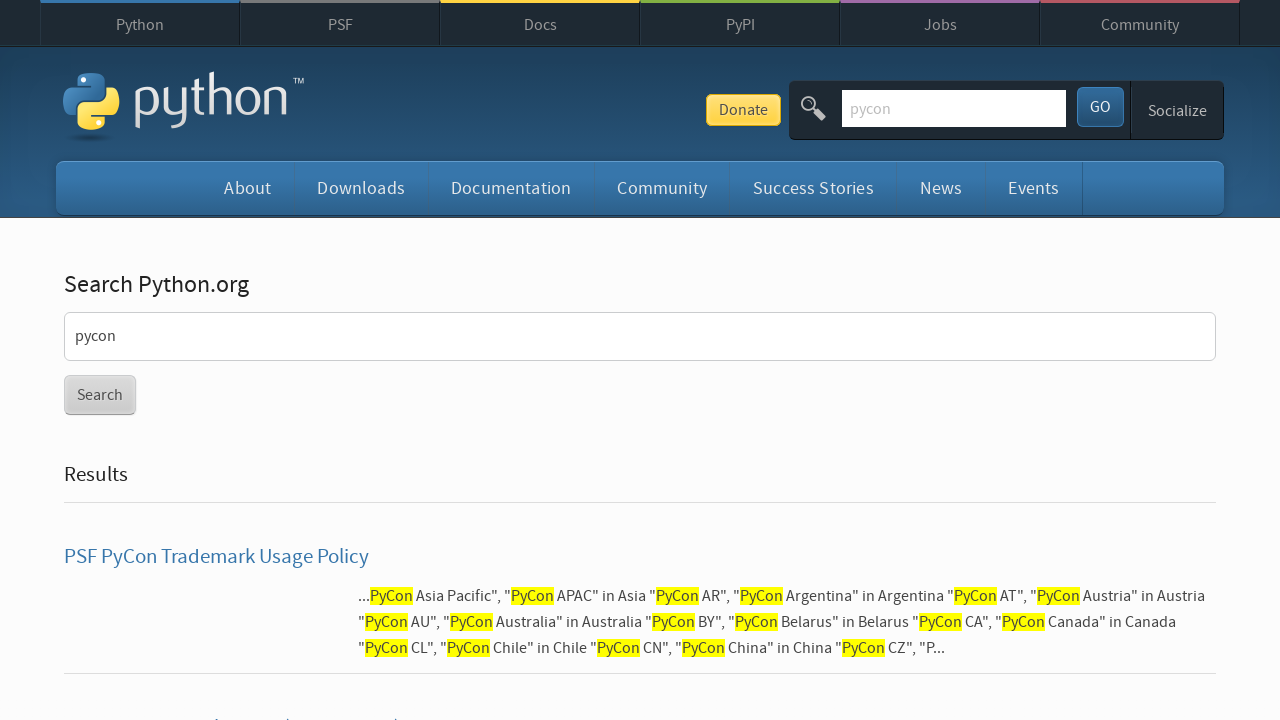